Demonstrates basic browser navigation by visiting Costco website, navigating back, and adjusting window size and position.

Starting URL: https://www.costco.com

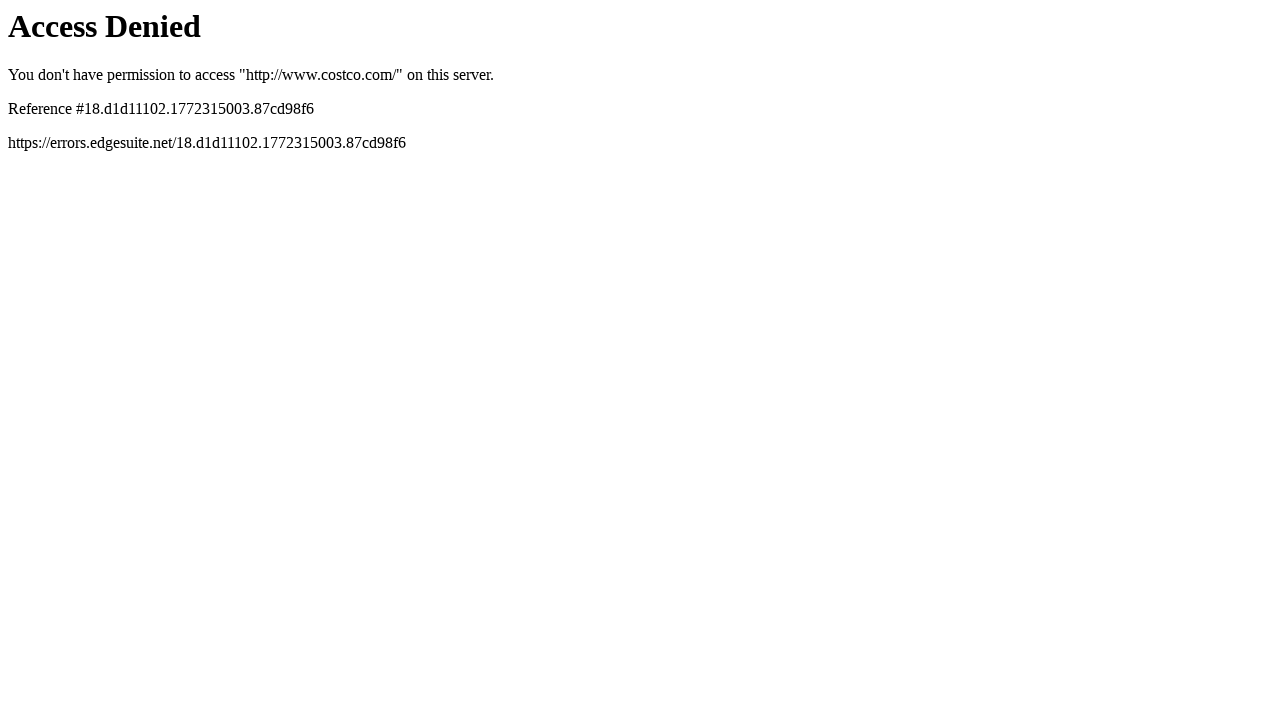

Navigated to https://www.costco.com
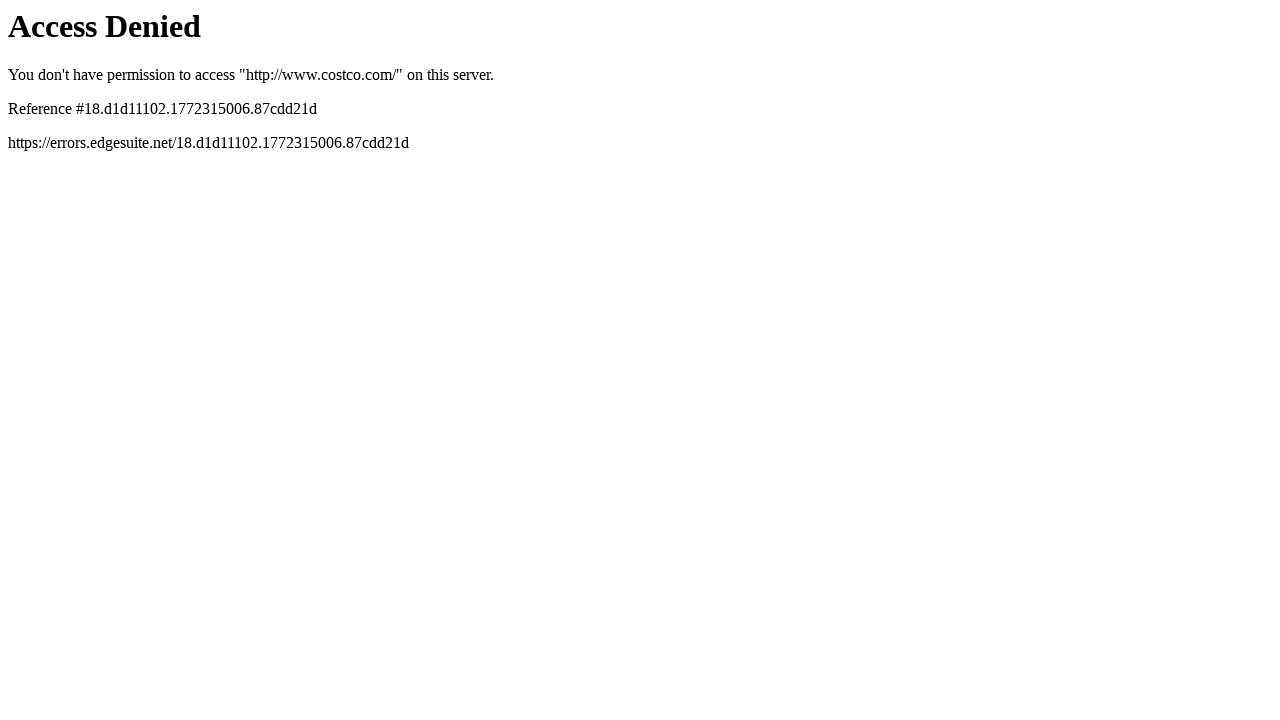

Navigated back from Costco website
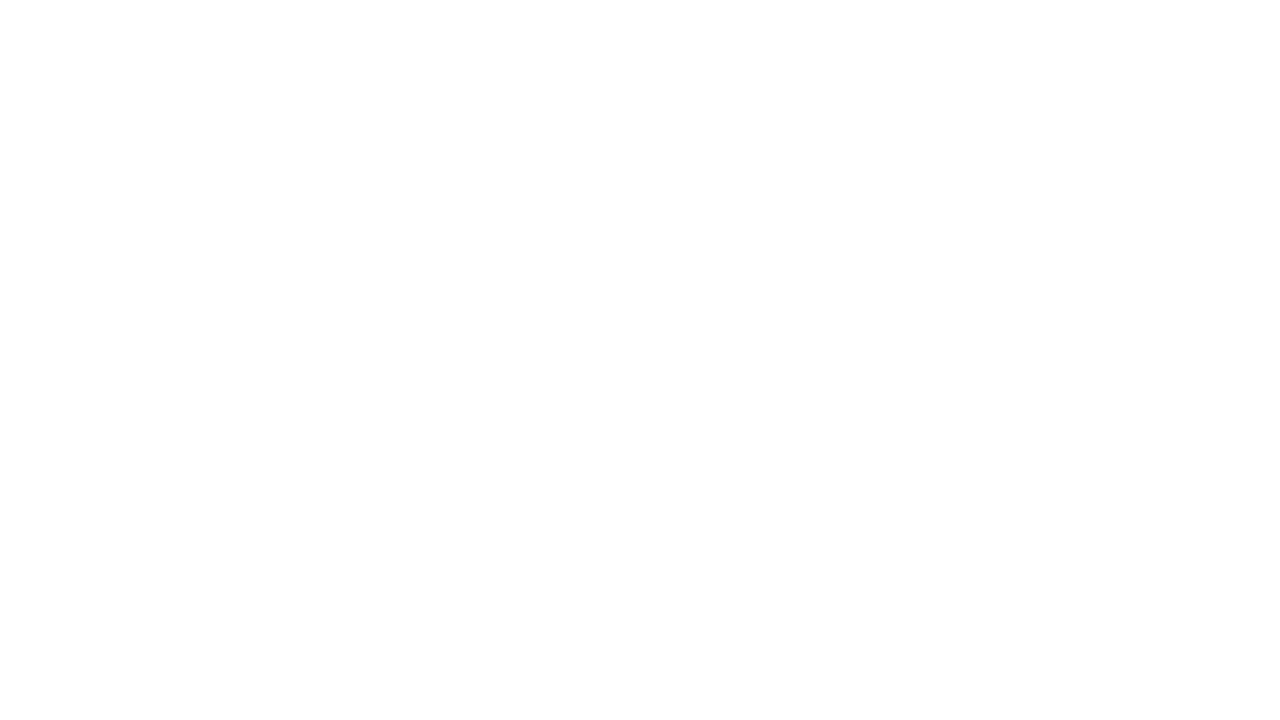

Set viewport size to 1920x1080 (maximized)
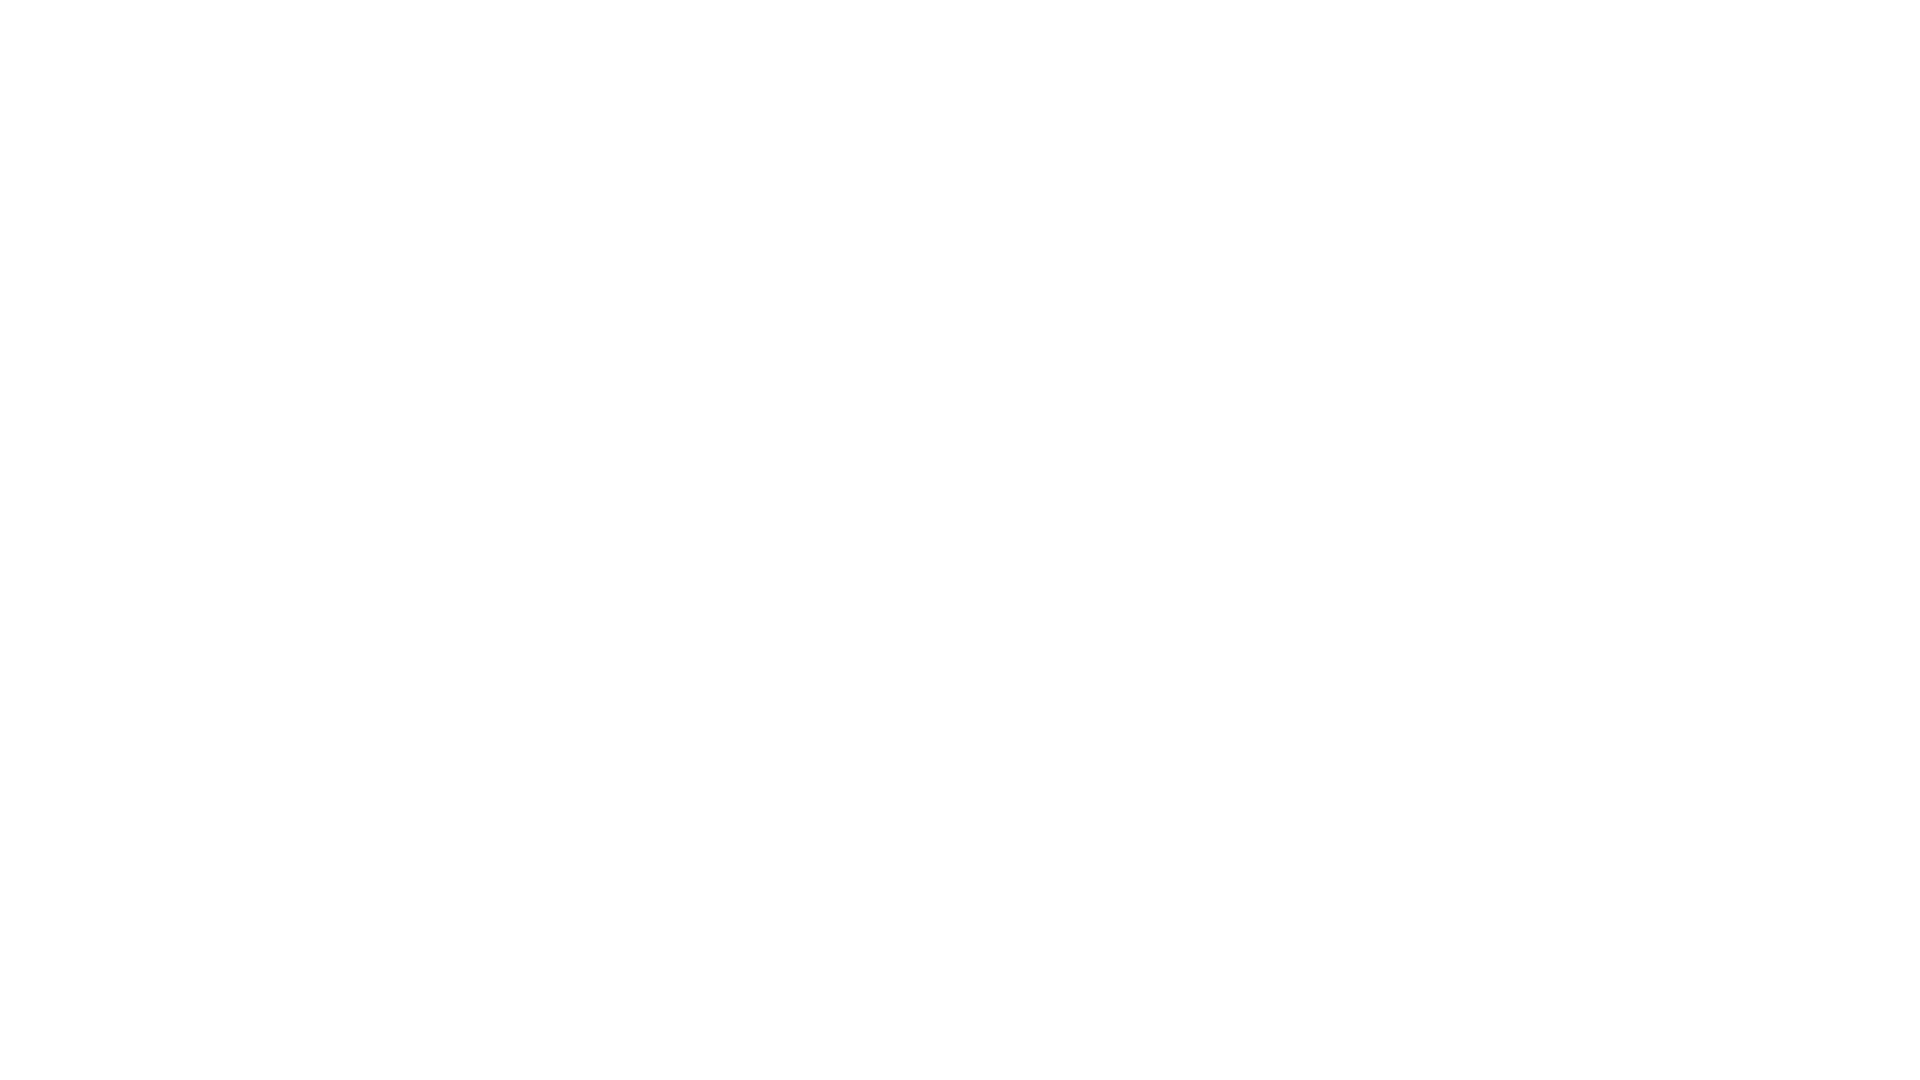

Set viewport size to 300x500 (smaller window)
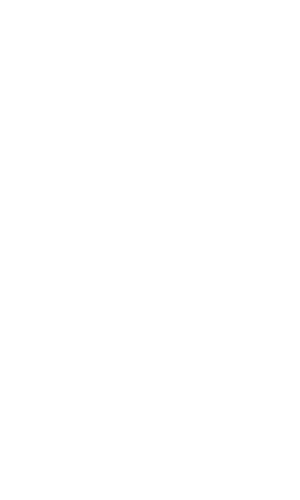

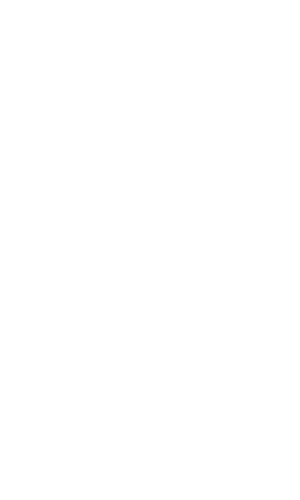